Tests browser tab functionality by clicking the "Open Tab" button three times to open new tabs, then iterates through all open tabs and finally switches back to the original tab.

Starting URL: https://automationtesting.co.uk/browserTabs.html

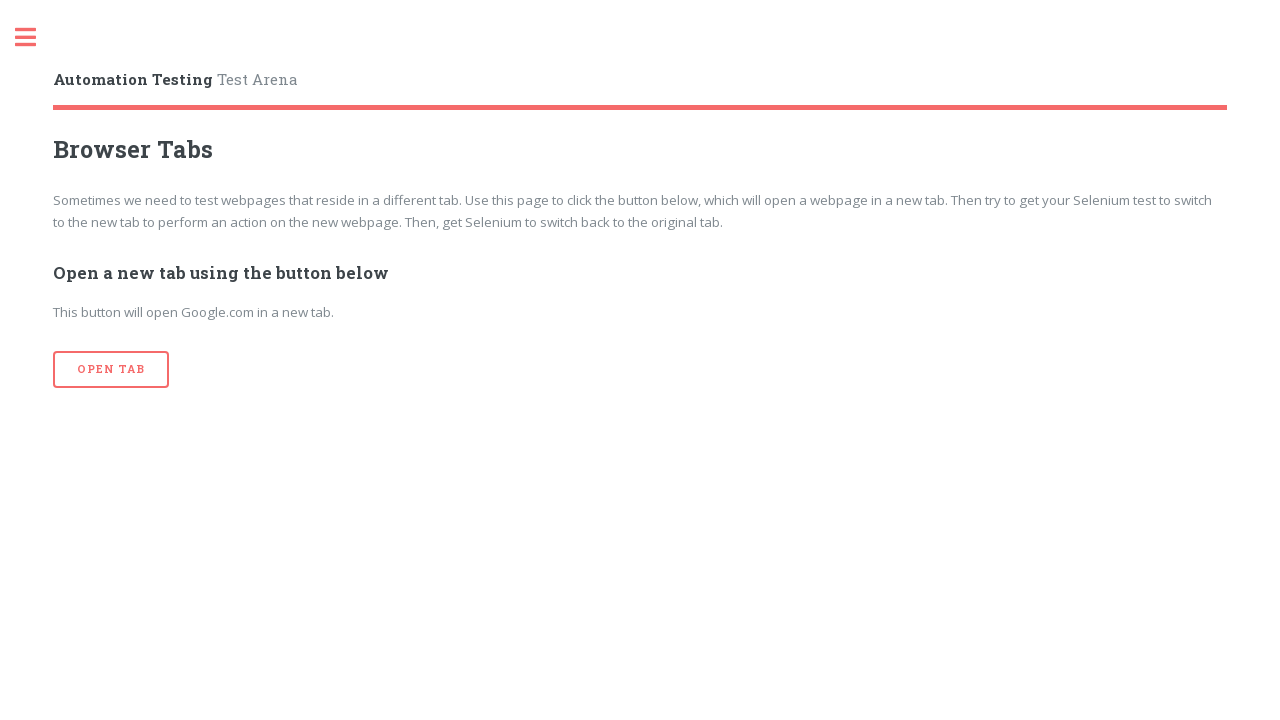

Stored reference to original tab
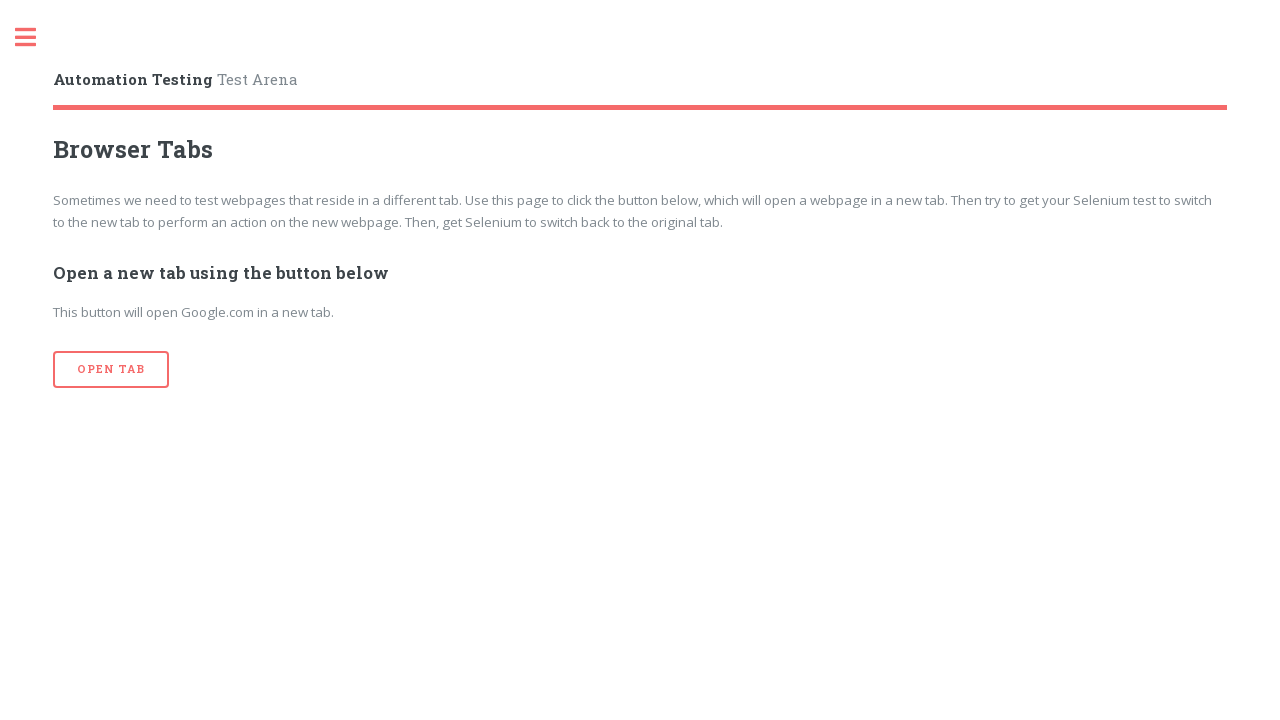

Clicked 'Open Tab' button (iteration 1) at (111, 370) on input[value='Open Tab']
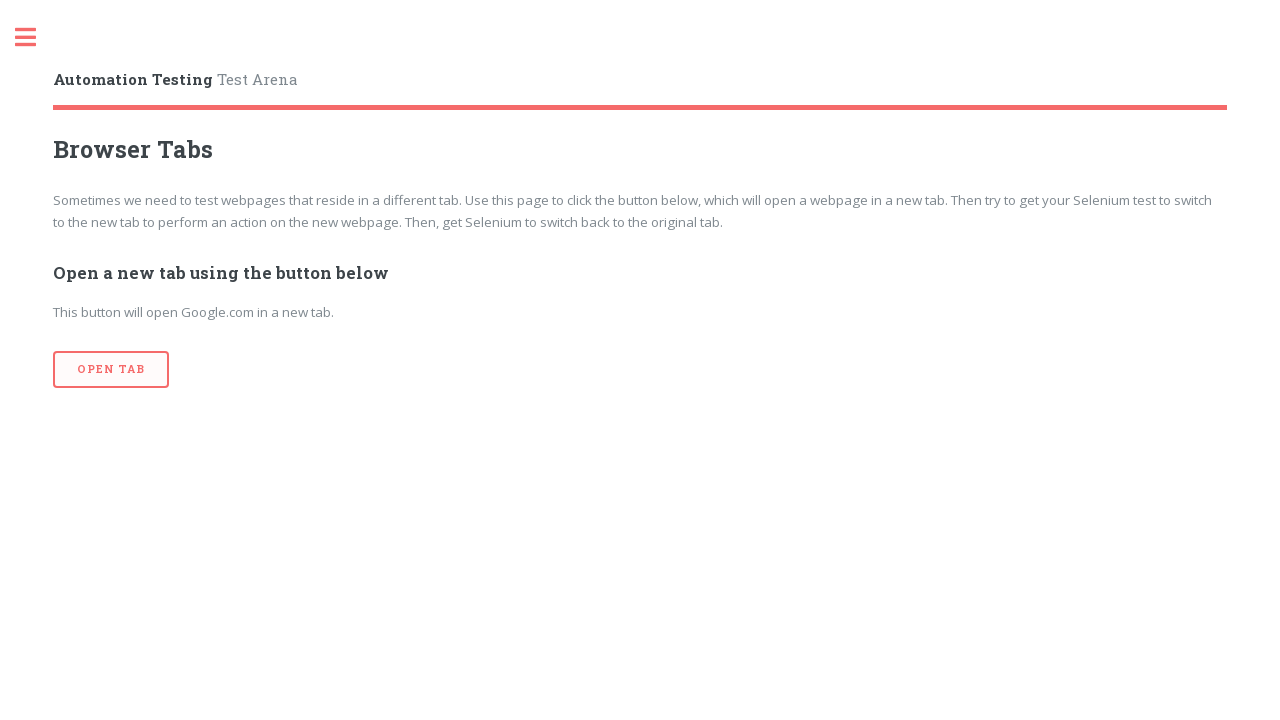

Waited 500ms for new tab to open
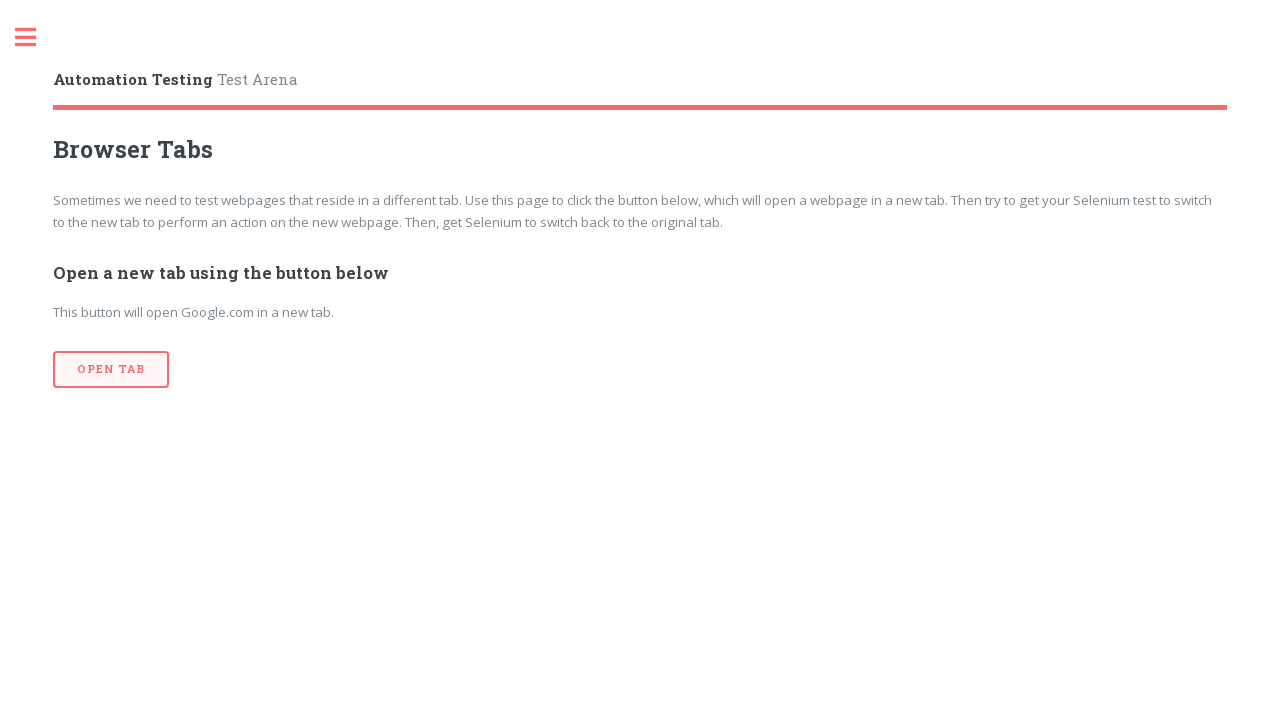

Clicked 'Open Tab' button (iteration 2) at (111, 370) on input[value='Open Tab']
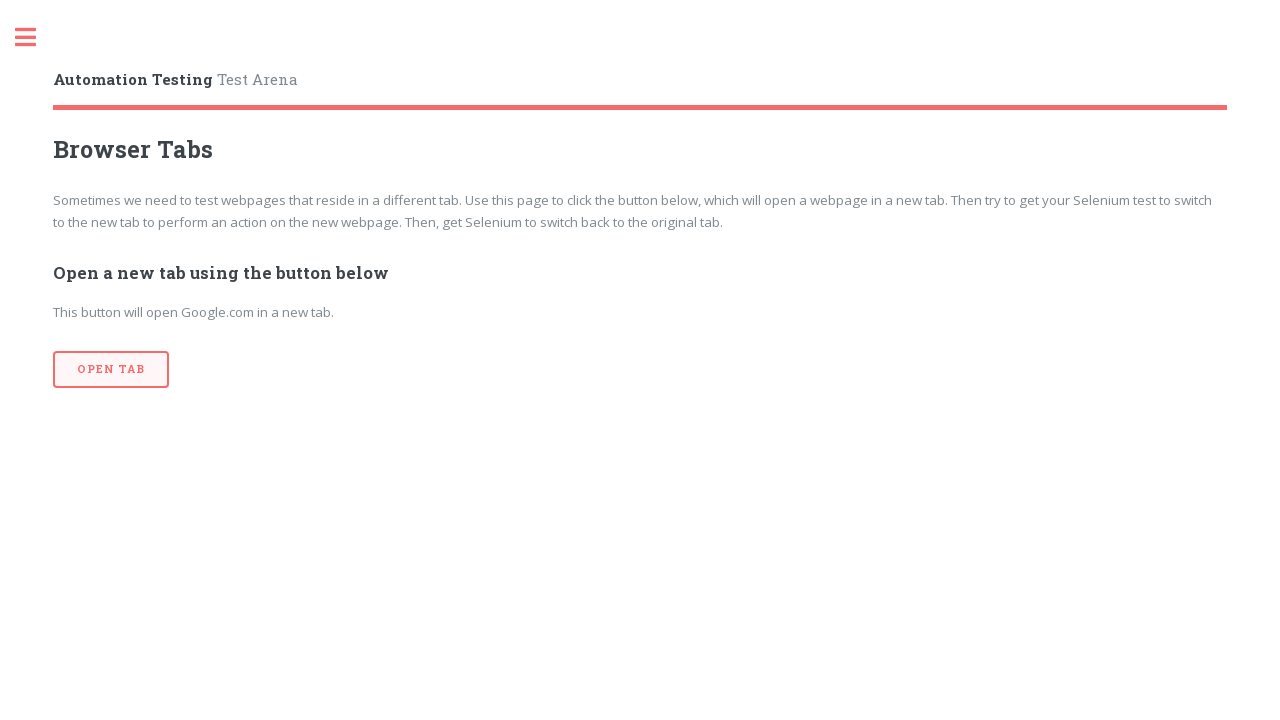

Waited 500ms for new tab to open
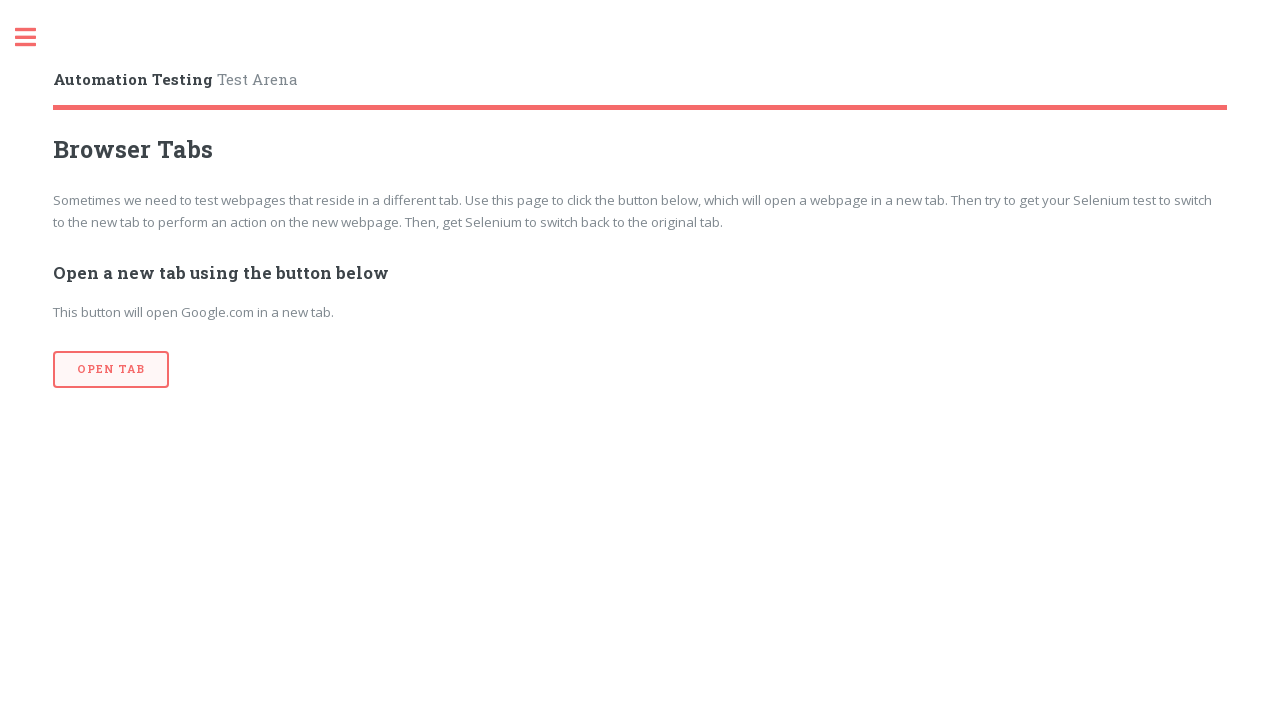

Clicked 'Open Tab' button (iteration 3) at (111, 370) on input[value='Open Tab']
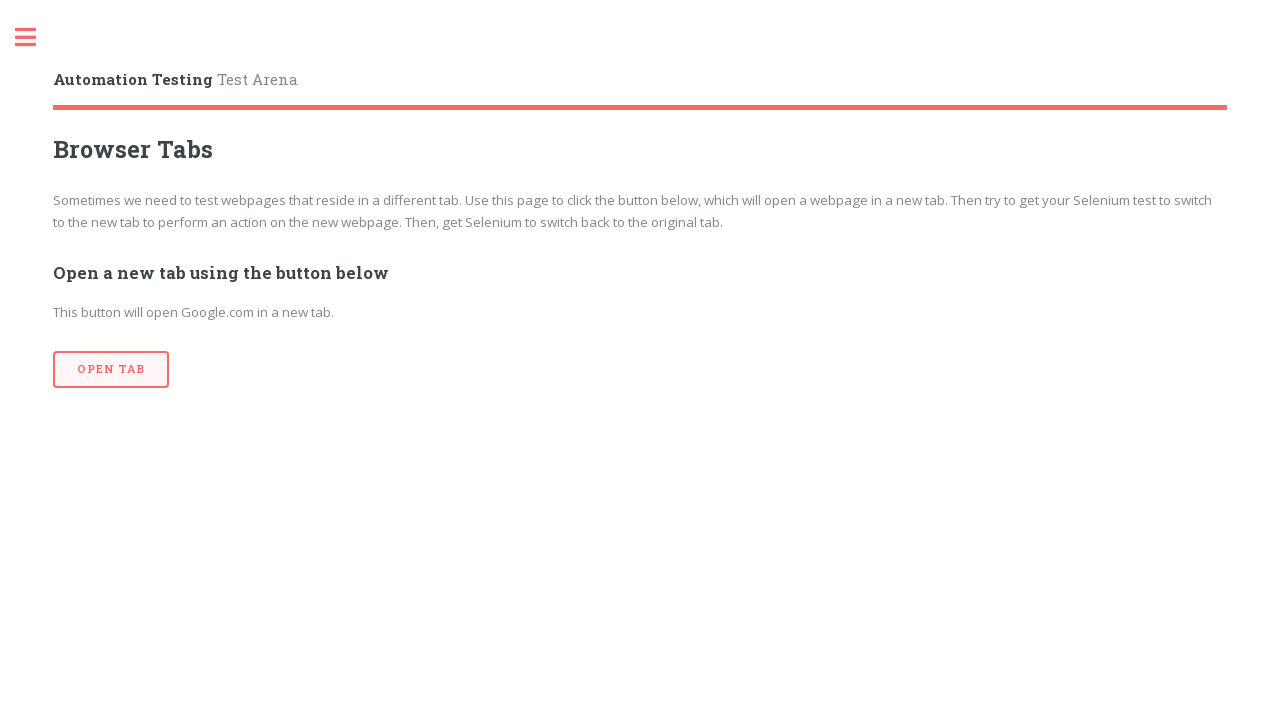

Waited 500ms for new tab to open
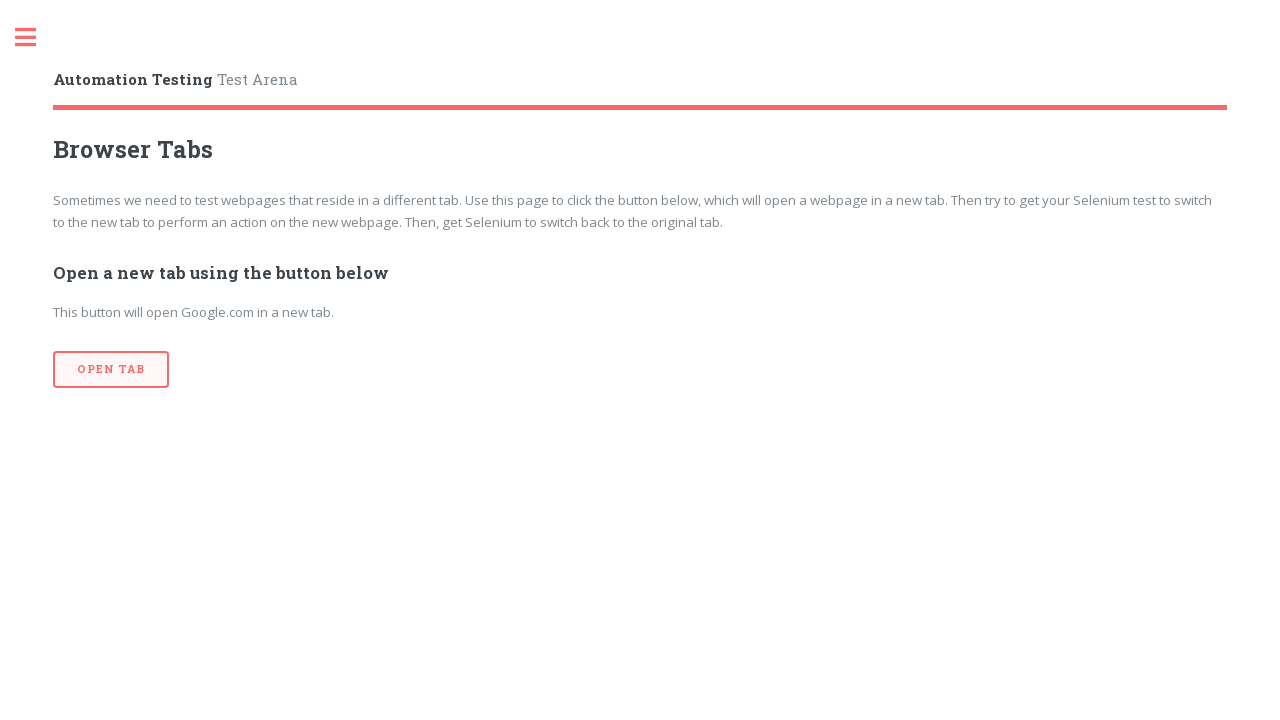

Retrieved all open tabs - total count: 4
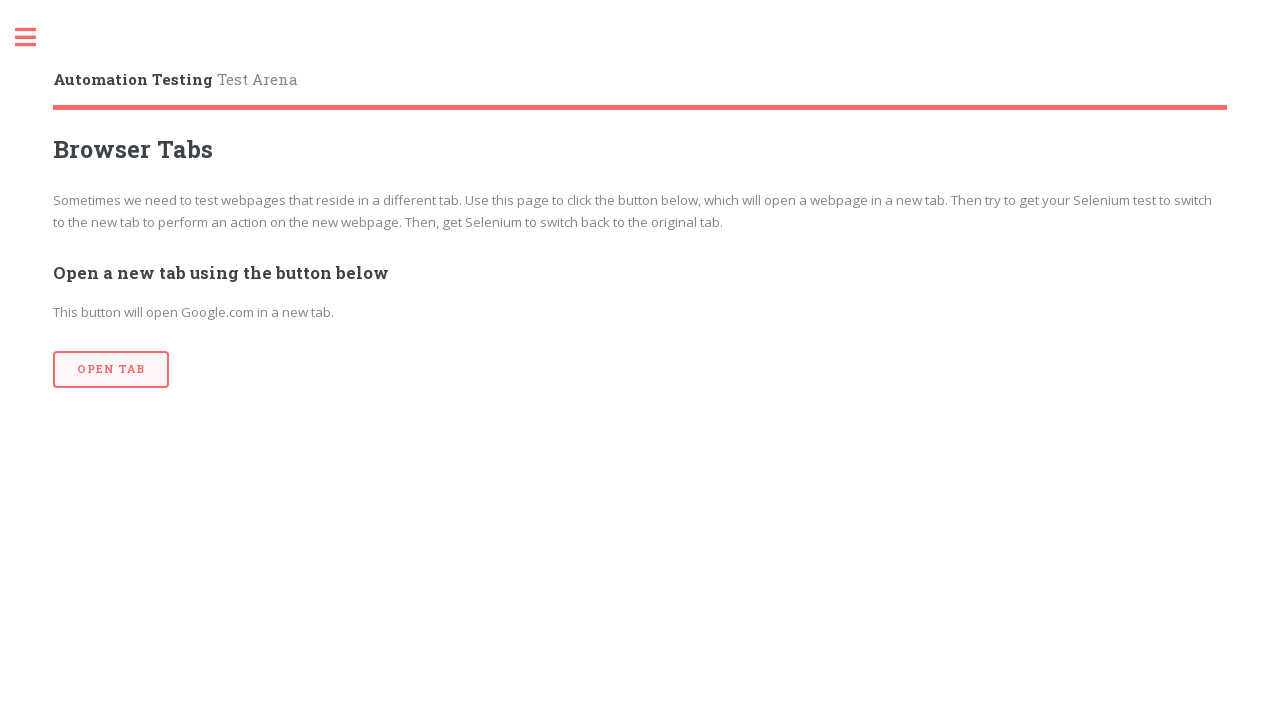

Waited 1500ms before switching tab
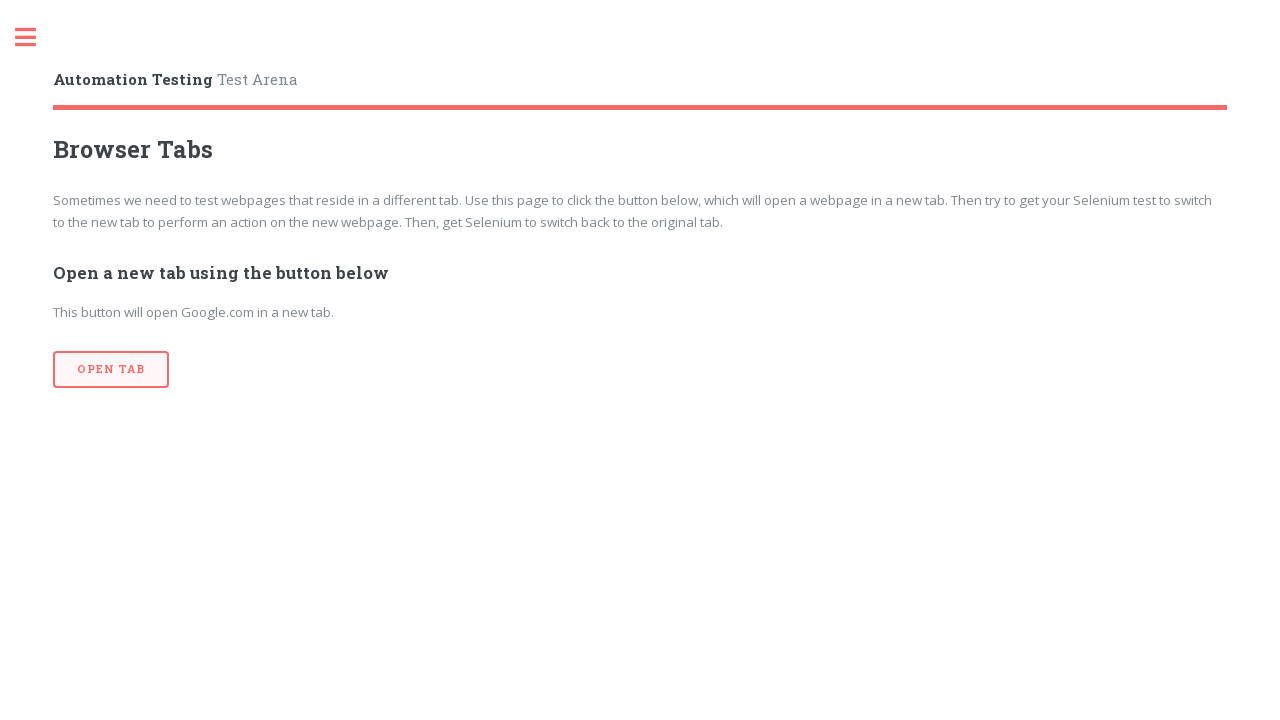

Brought tab to front
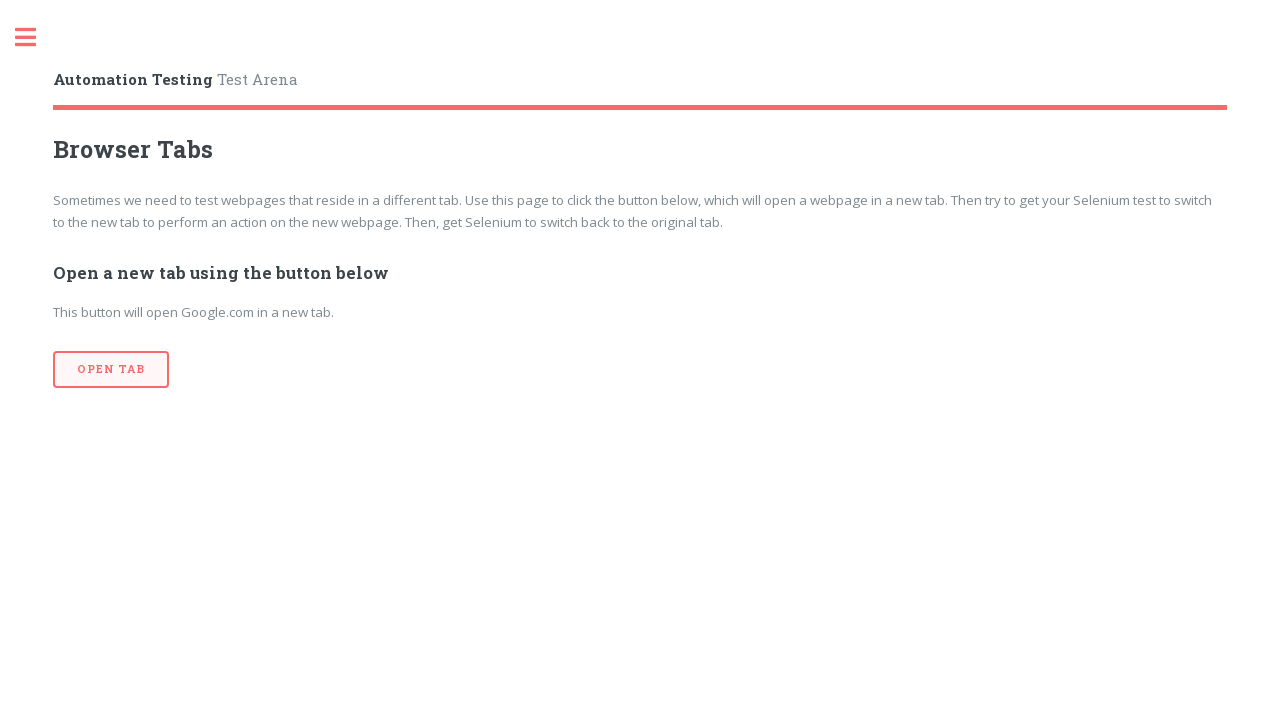

Waited 1500ms before switching tab
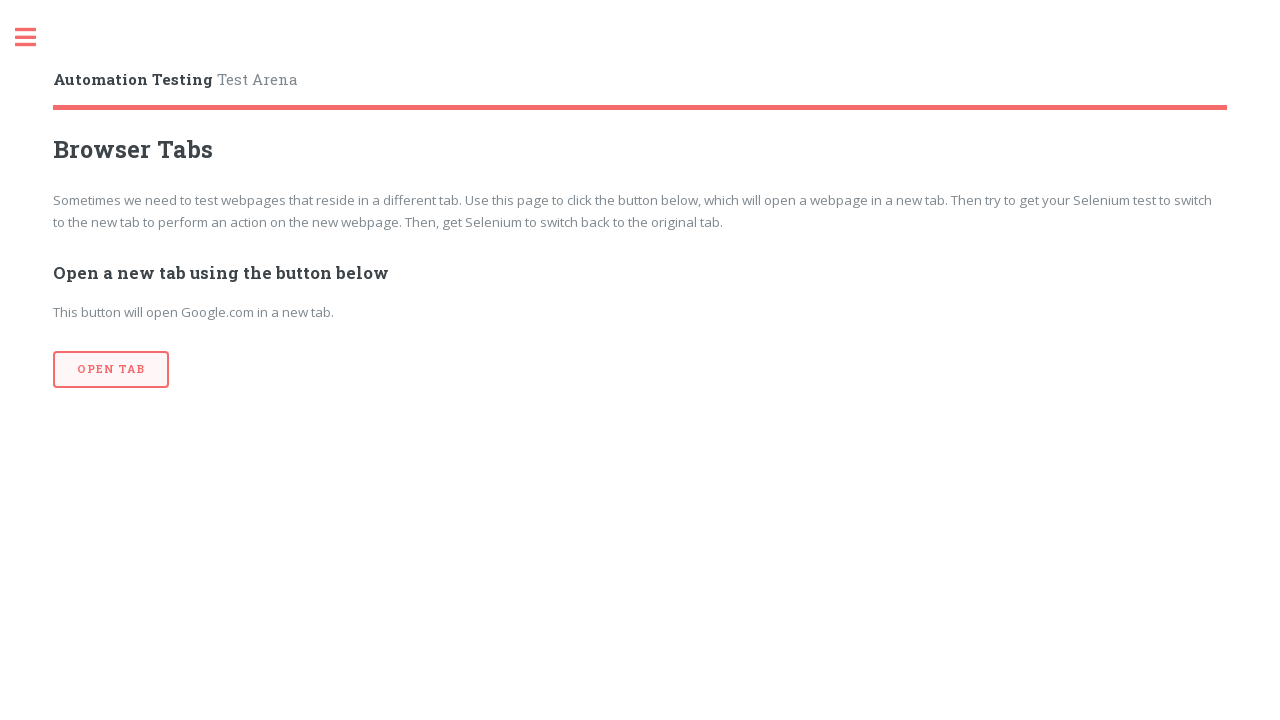

Brought tab to front
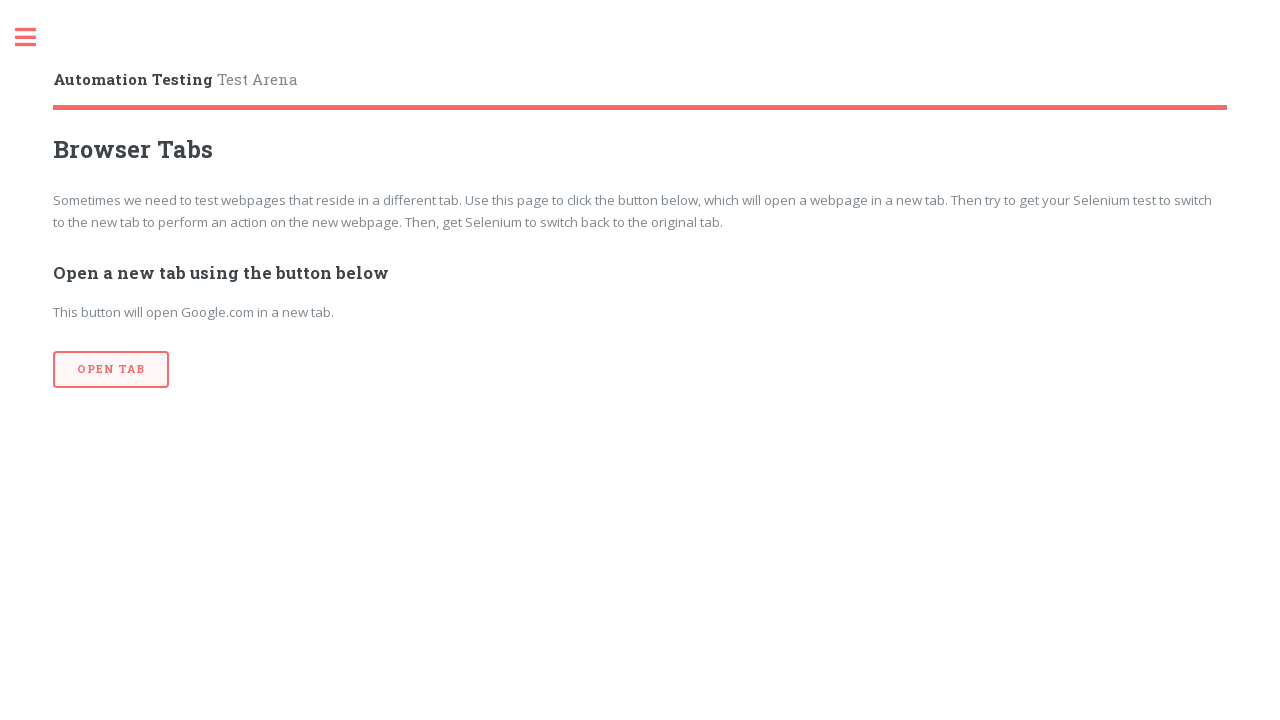

Waited 1500ms before switching tab
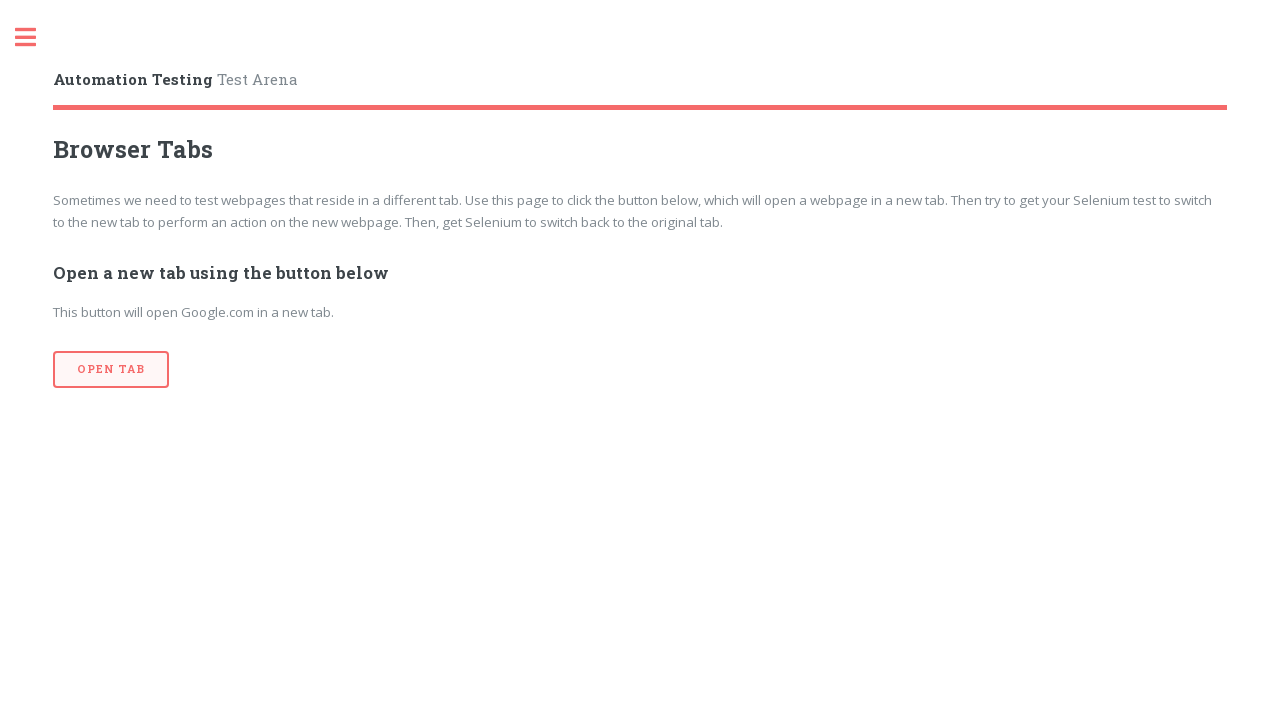

Brought tab to front
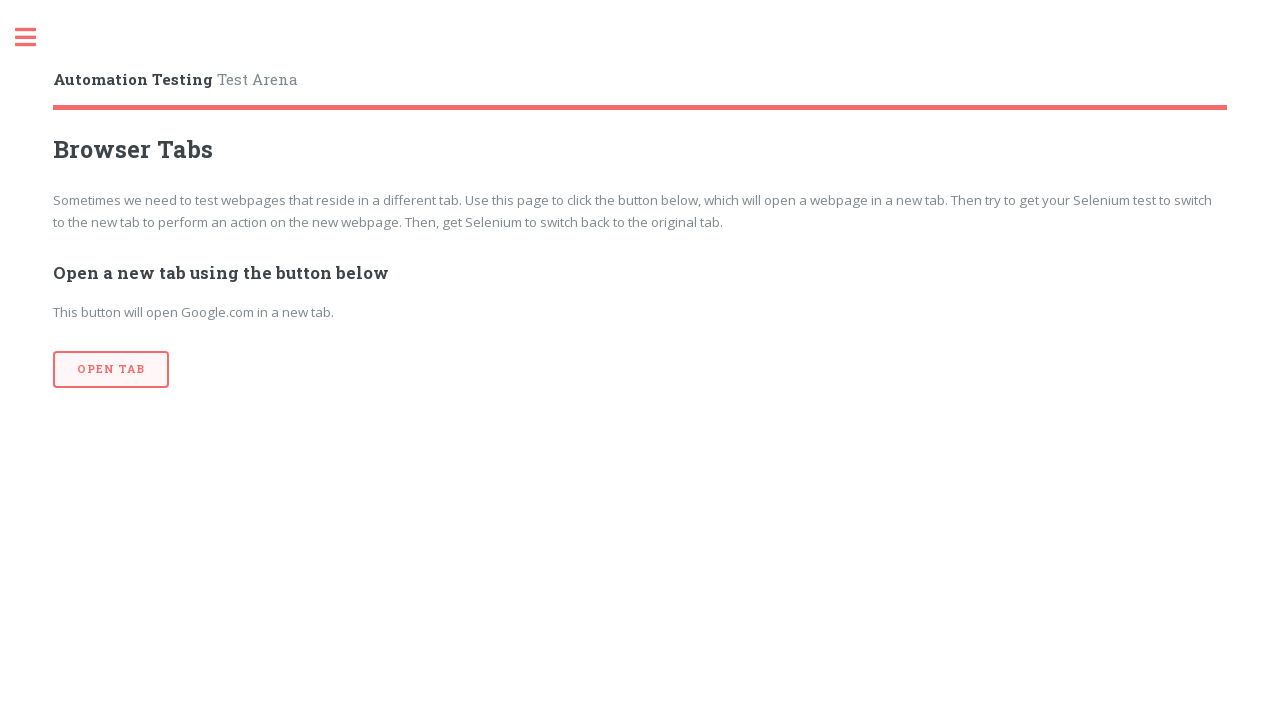

Waited 1500ms before switching tab
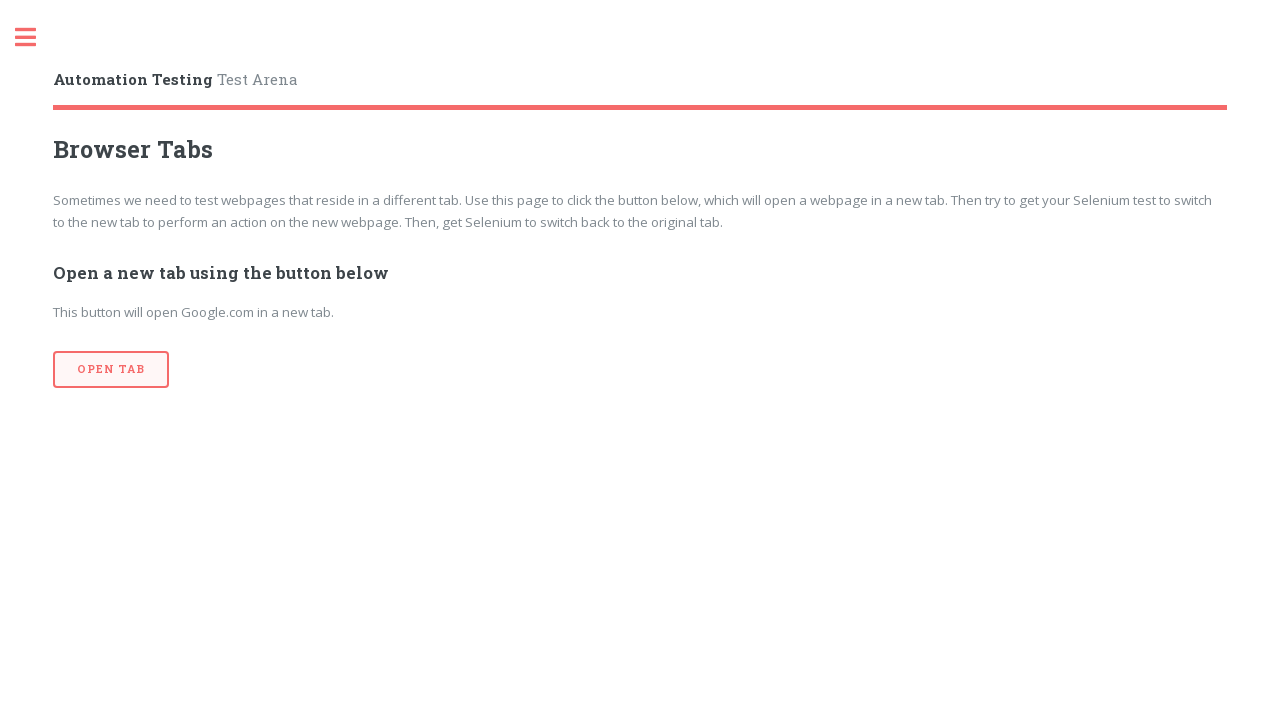

Brought tab to front
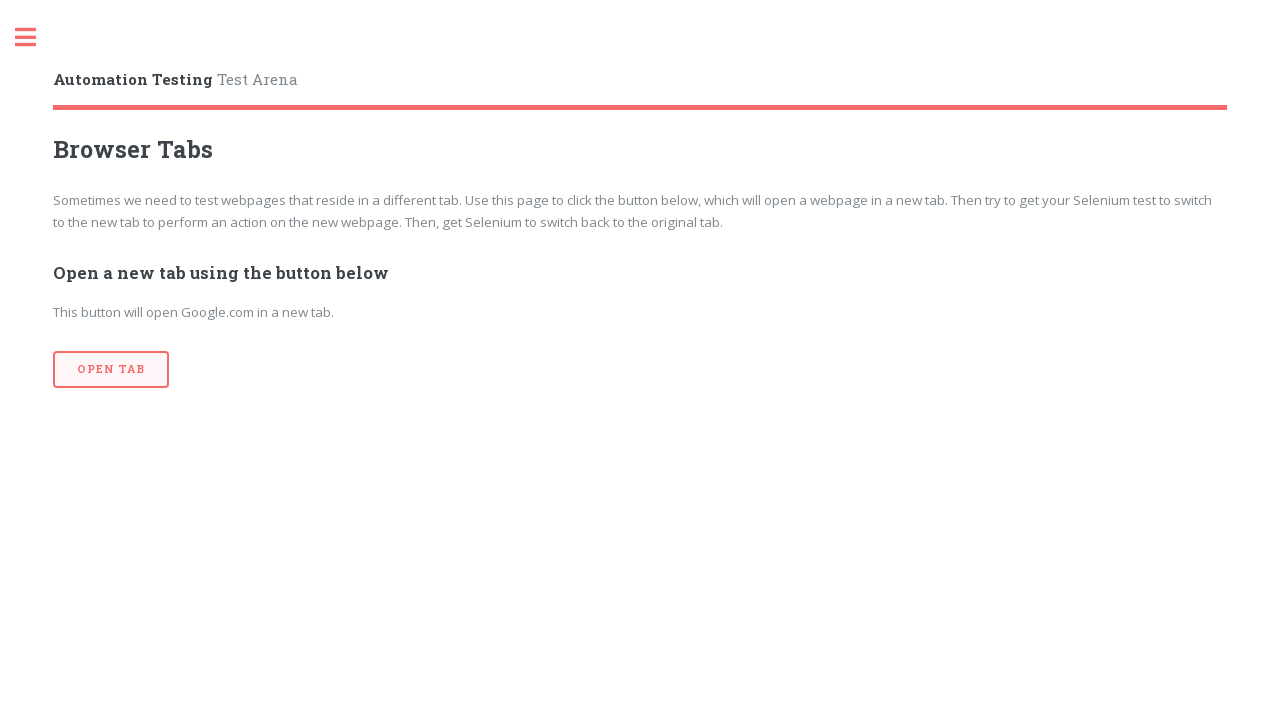

Waited 2000ms before returning to original tab
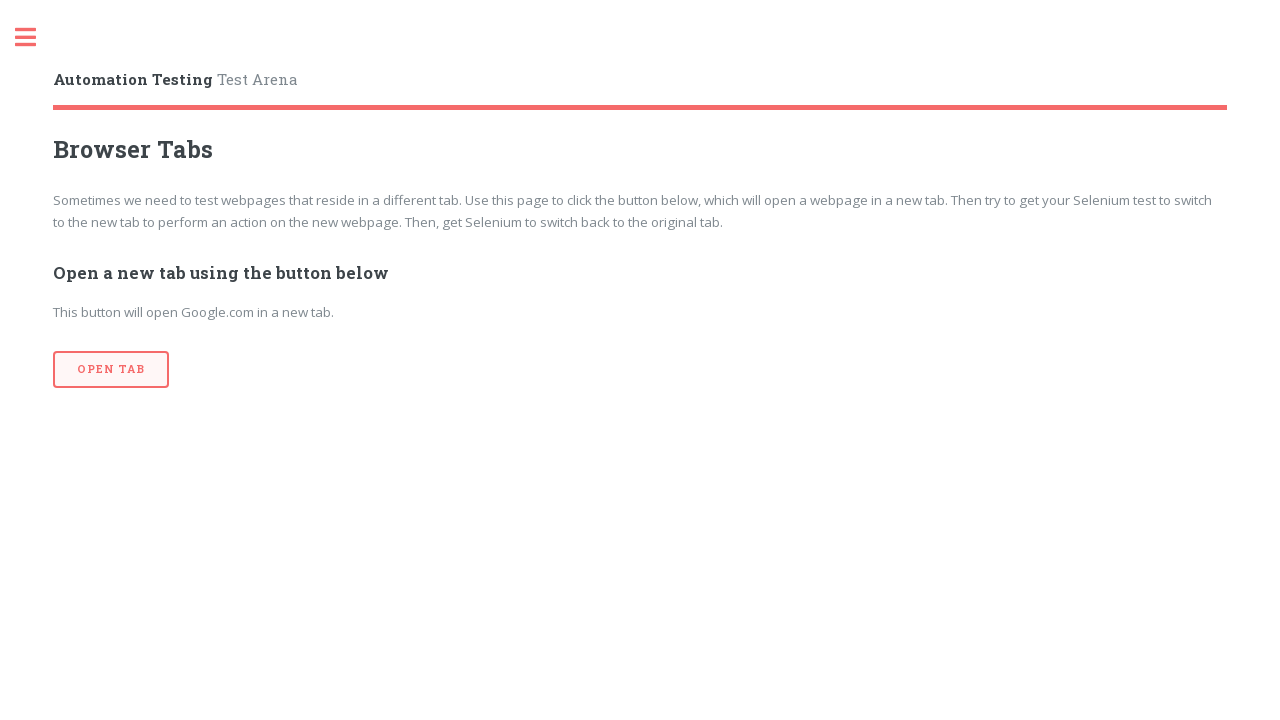

Switched back to original tab
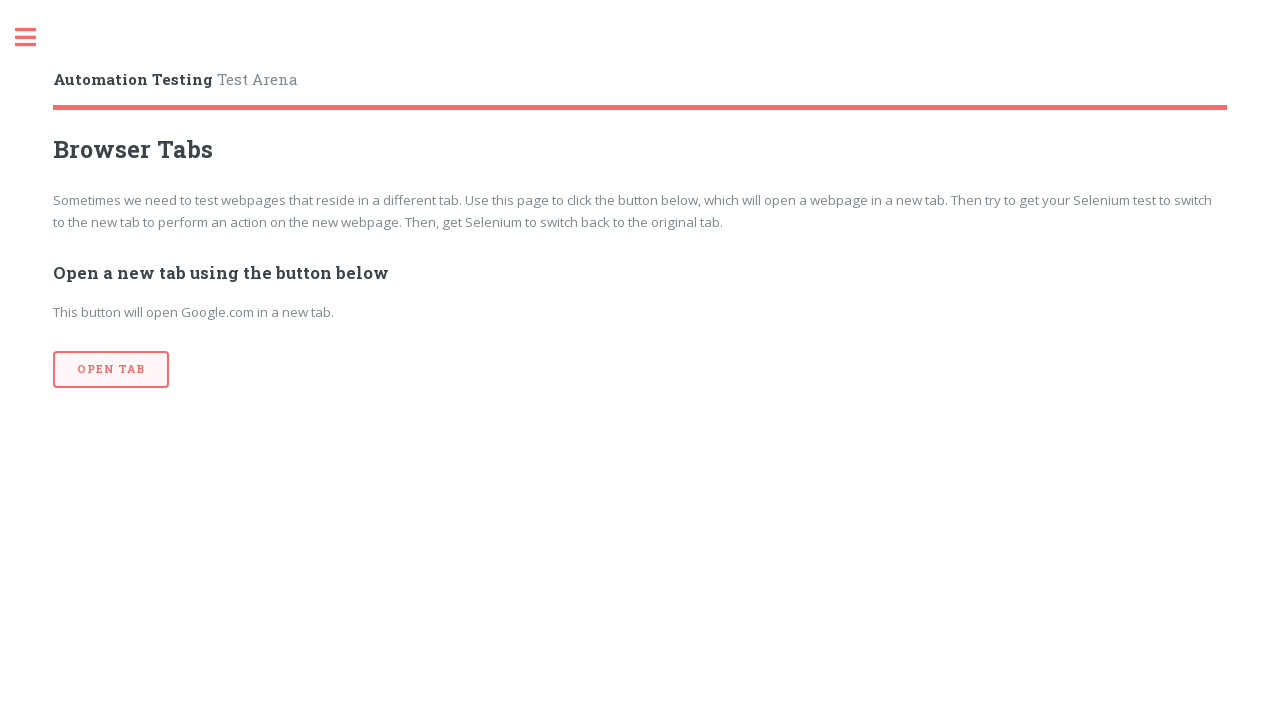

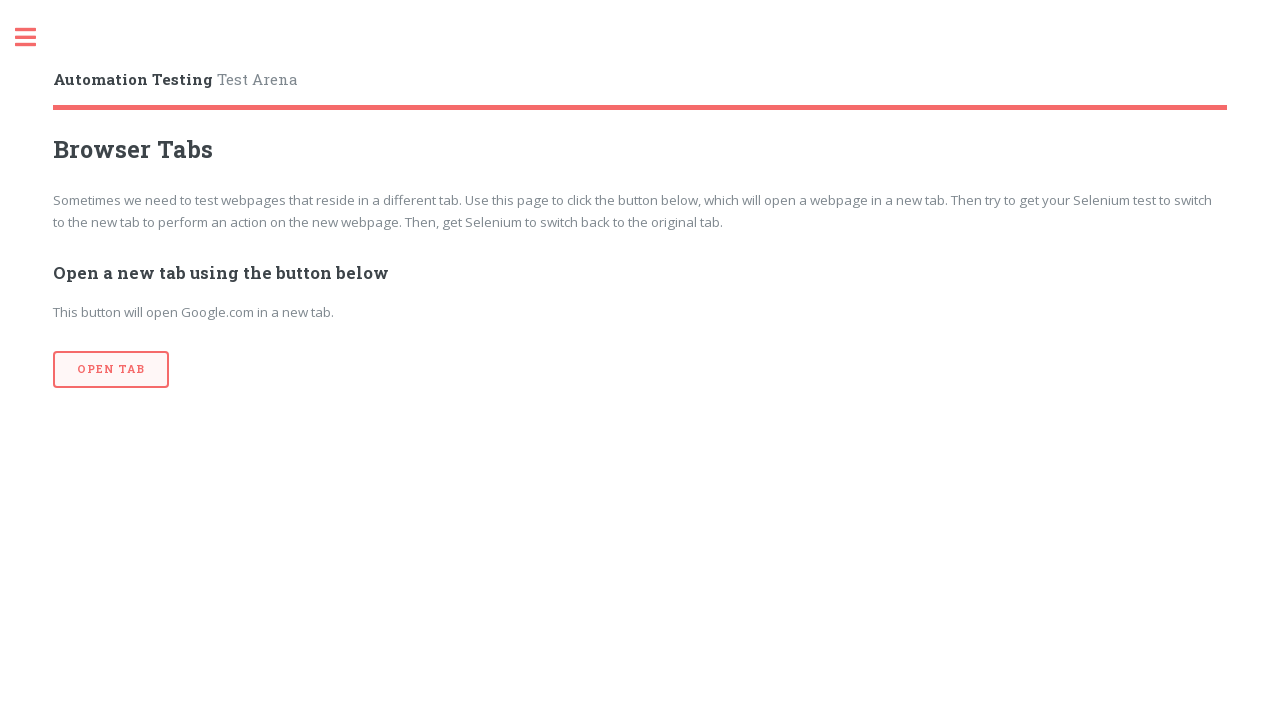